Navigates to the OrangeHRM demo site and verifies the page loads successfully by checking the title contains "Orange"

Starting URL: https://opensource-demo.orangehrmlive.com/

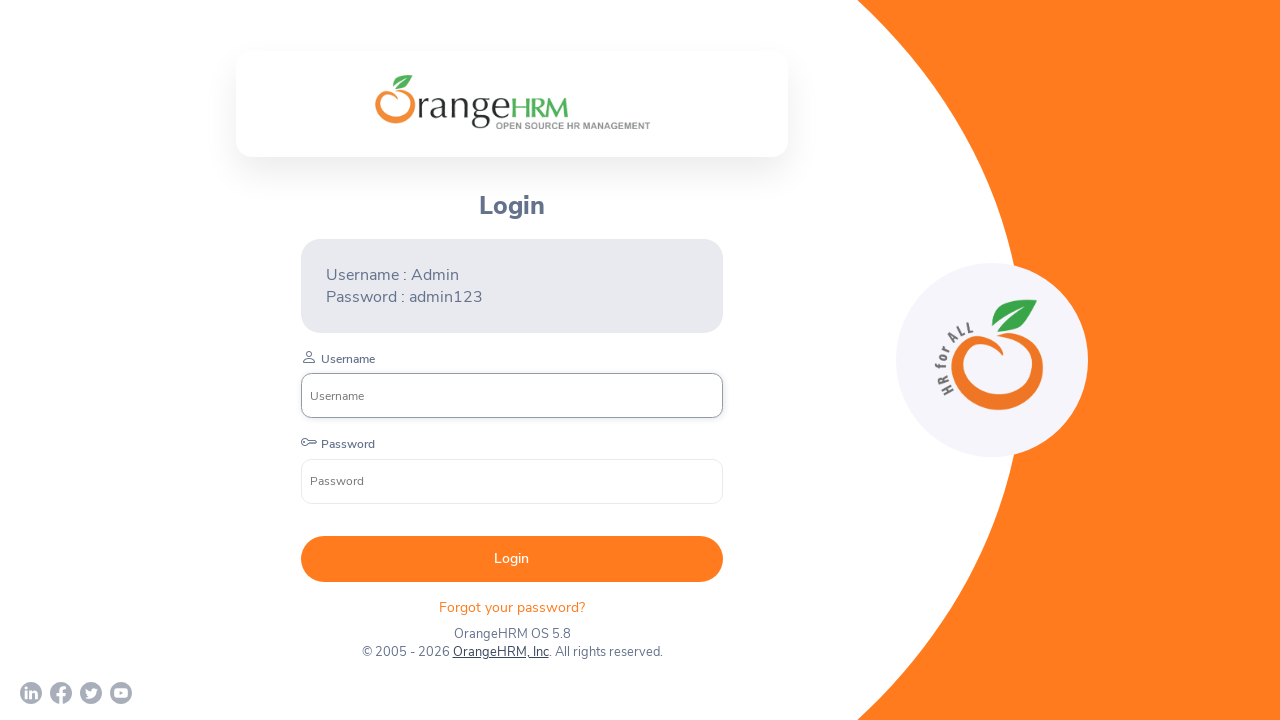

Waited for page to reach domcontentloaded state
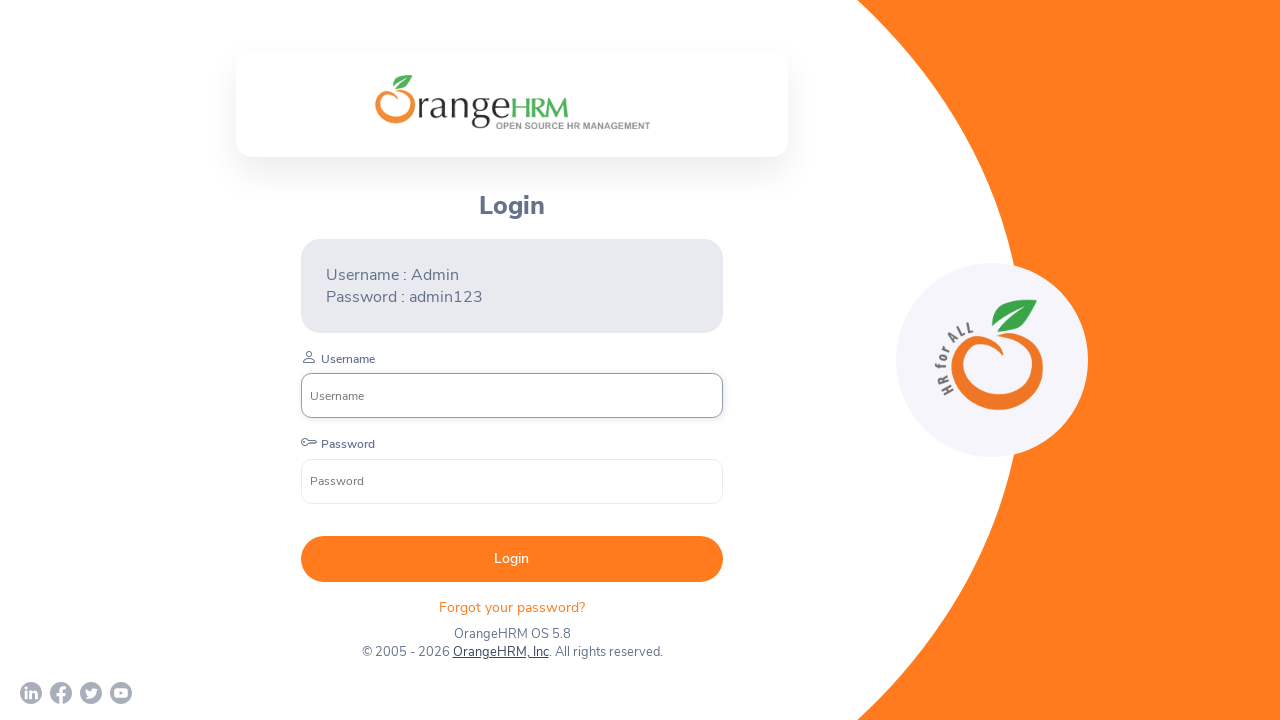

Verified page title contains 'Orange'
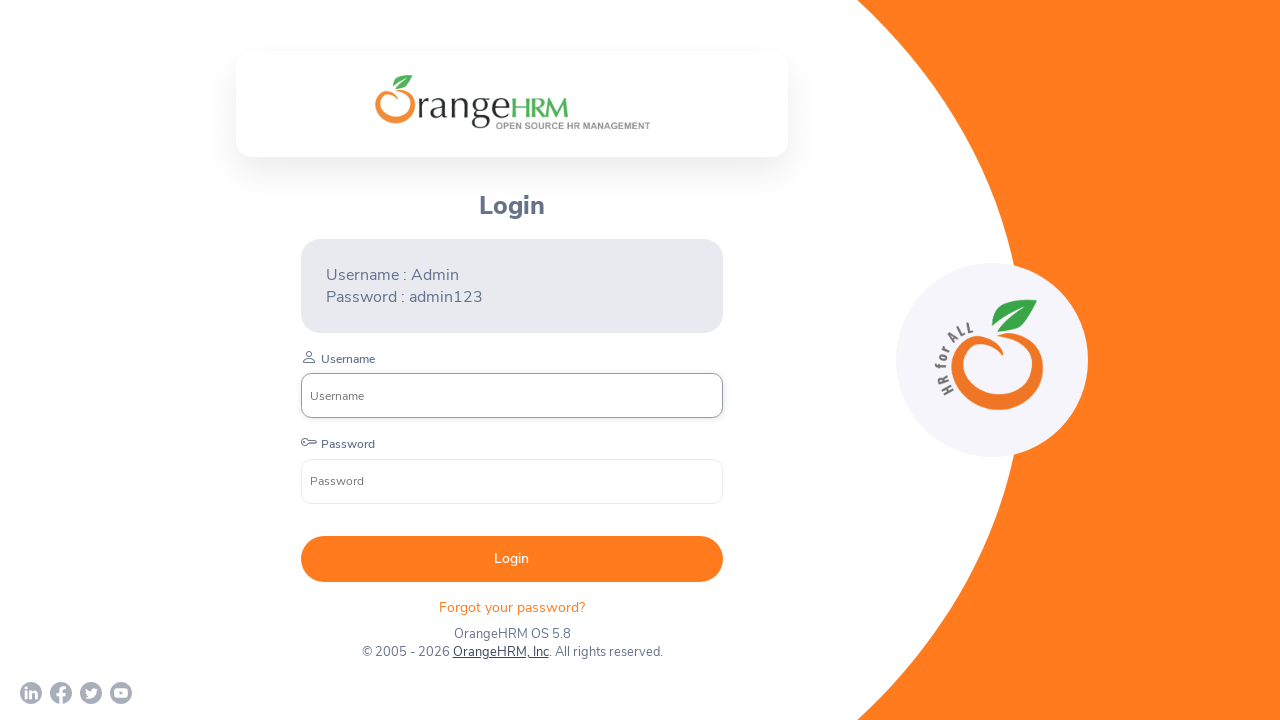

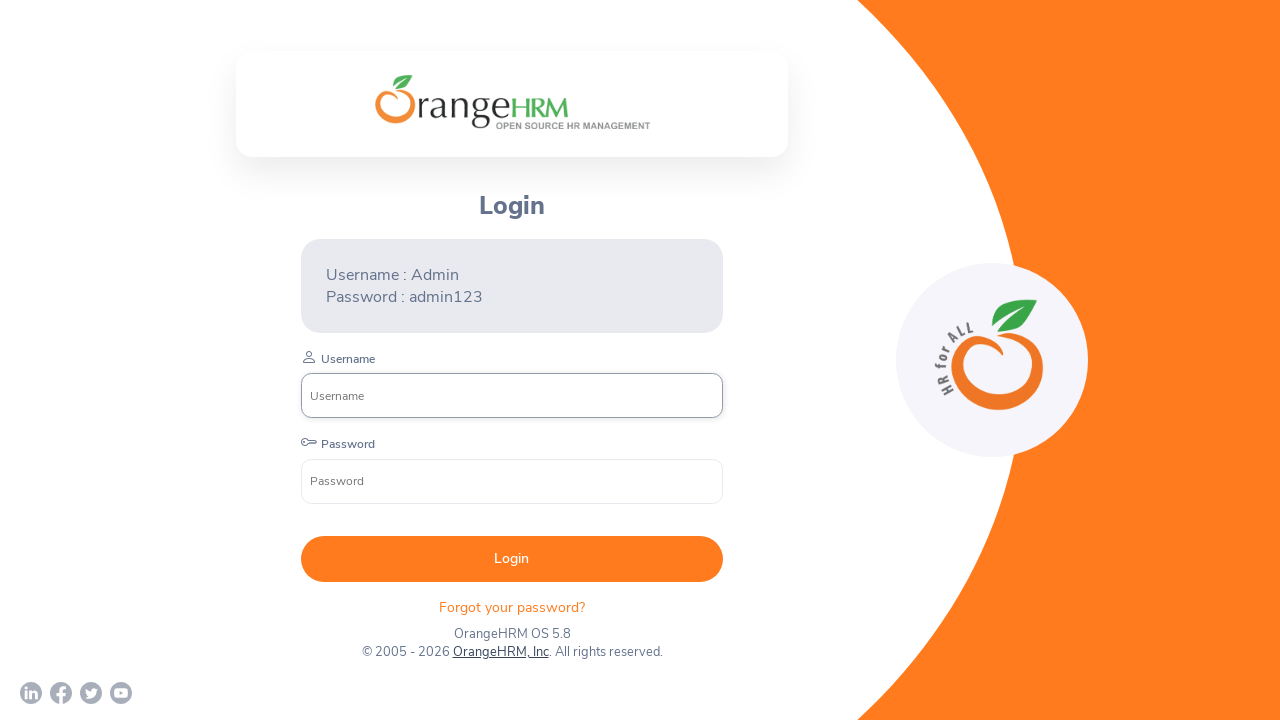